Tests calendar date picker functionality by selecting a specific date and verifying the input values

Starting URL: https://rahulshettyacademy.com/seleniumPractise/#/offers

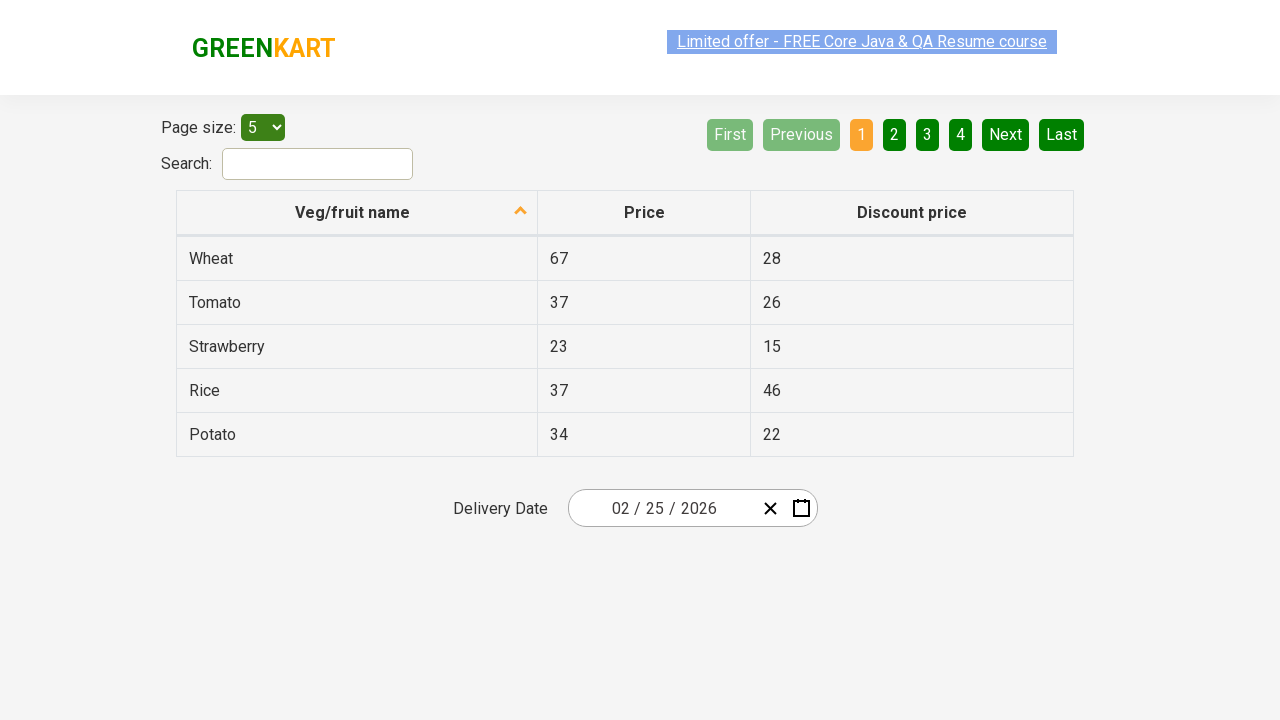

Clicked date picker to open calendar at (662, 508) on .react-date-picker__inputGroup
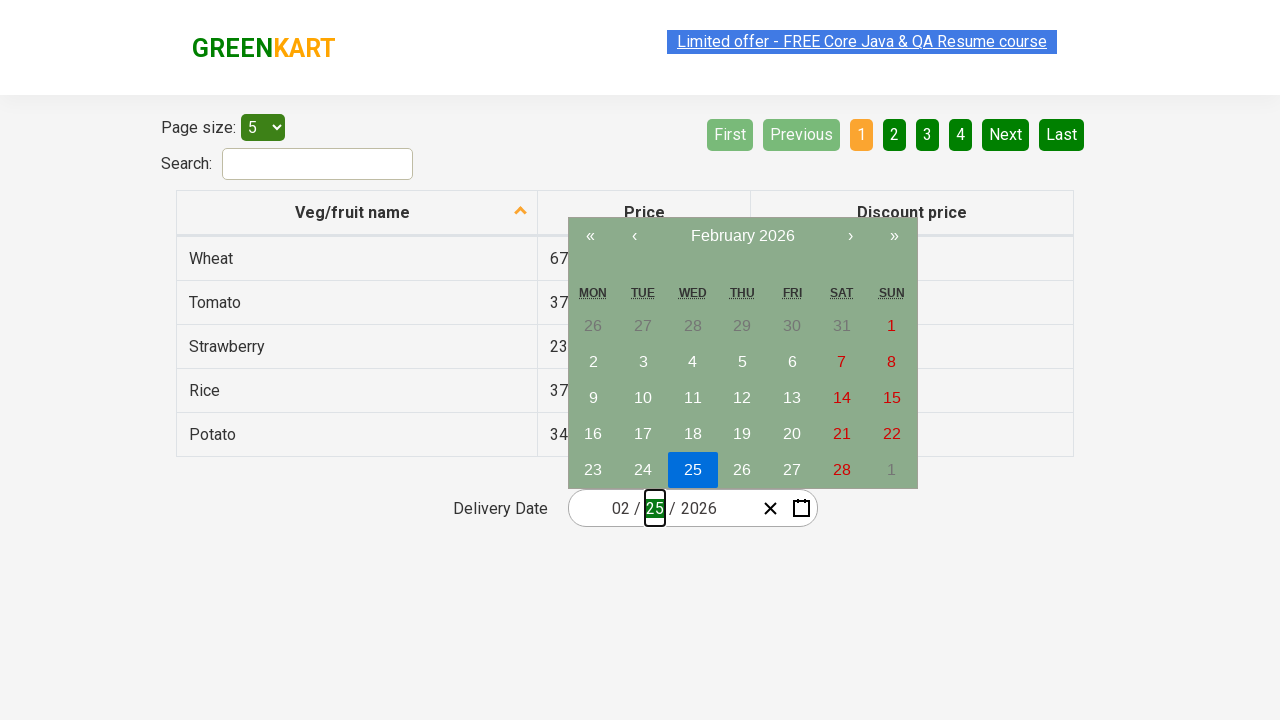

Clicked calendar navigation label to navigate to year view at (742, 236) on .react-calendar__navigation__label__labelText
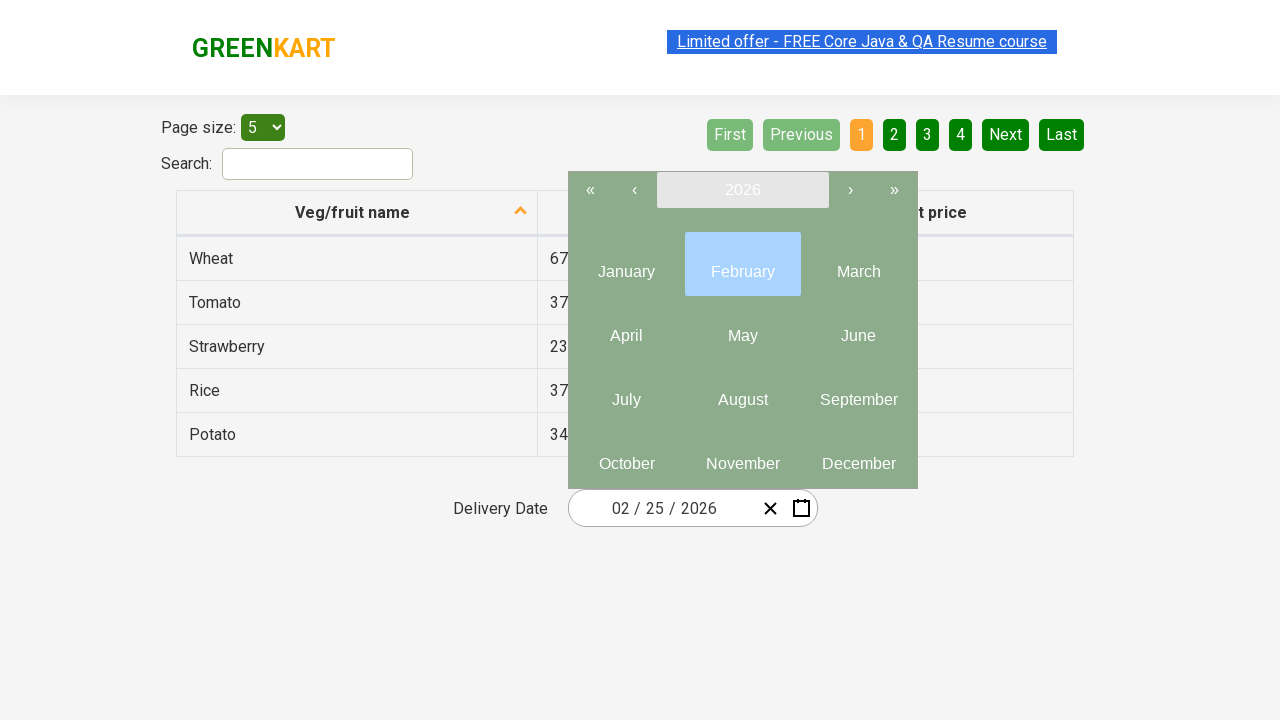

Clicked calendar navigation label again to reach year selection at (742, 190) on .react-calendar__navigation__label__labelText
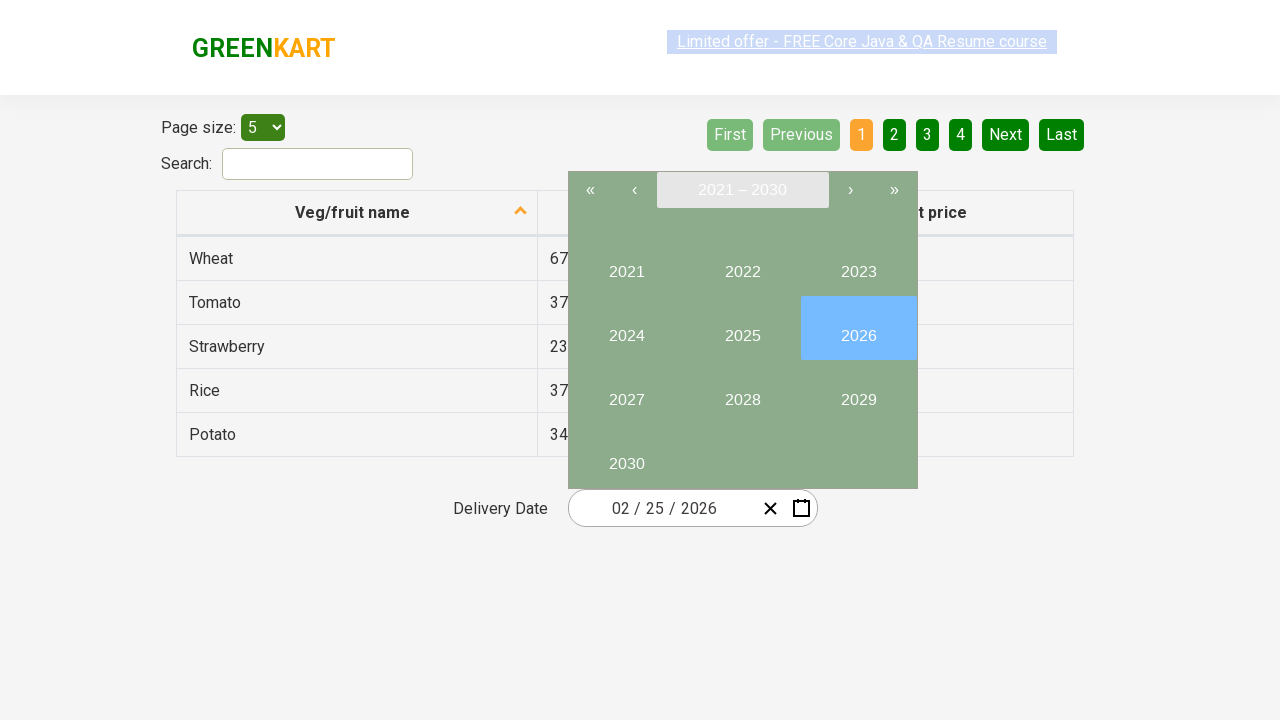

Selected year 2027 at (626, 392) on internal:text="2027"i
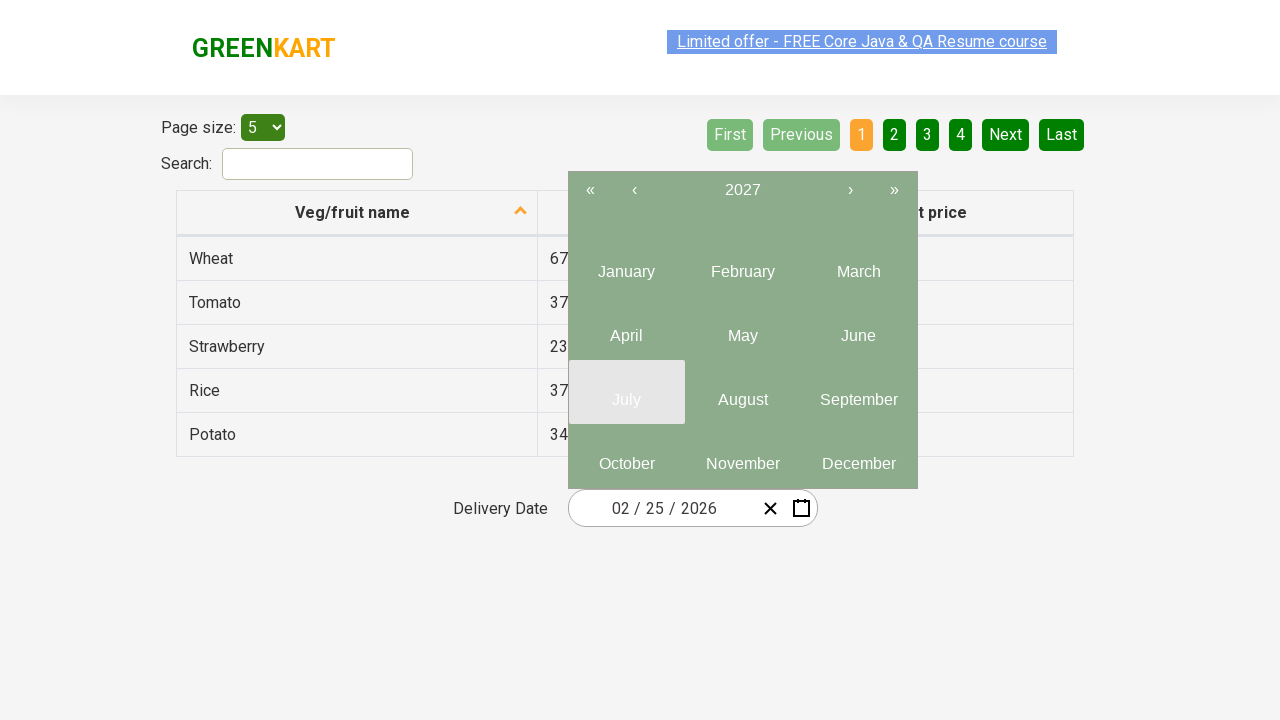

Selected June (6th month) from year 2027 at (858, 328) on .react-calendar__year-view__months__month >> nth=5
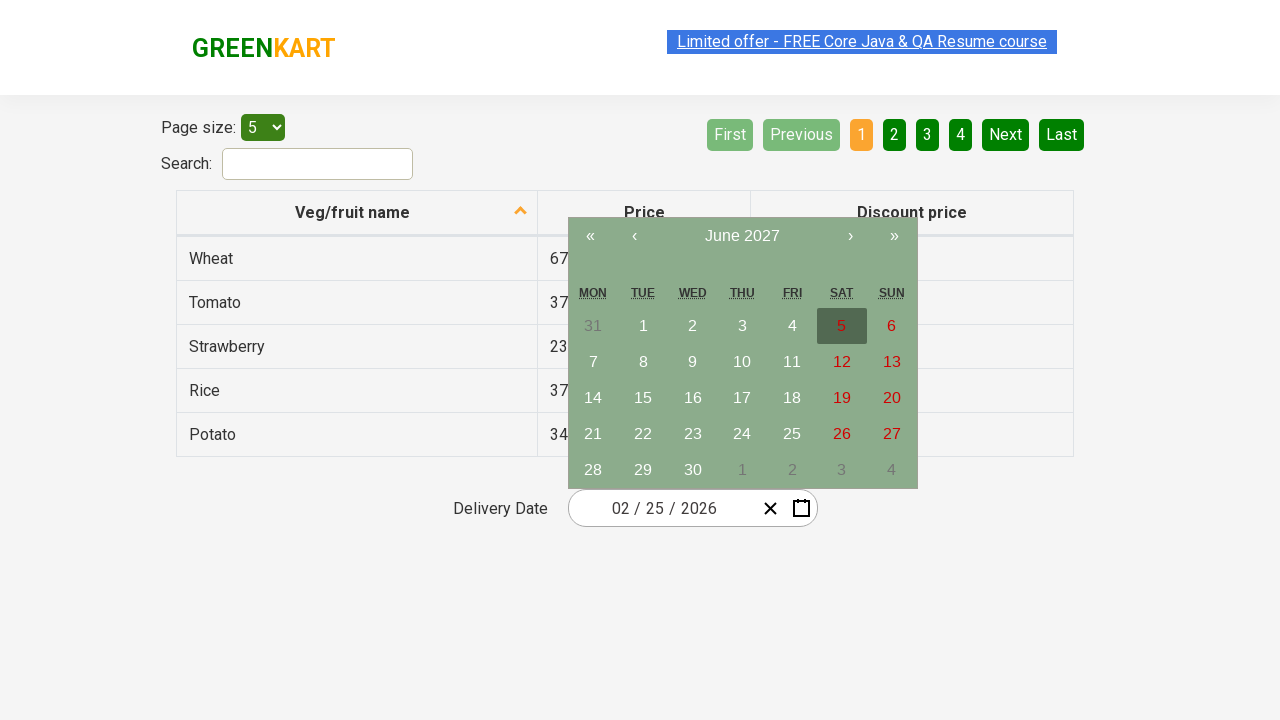

Selected day 15 from June calendar at (643, 398) on xpath=//abbr[text()='15']
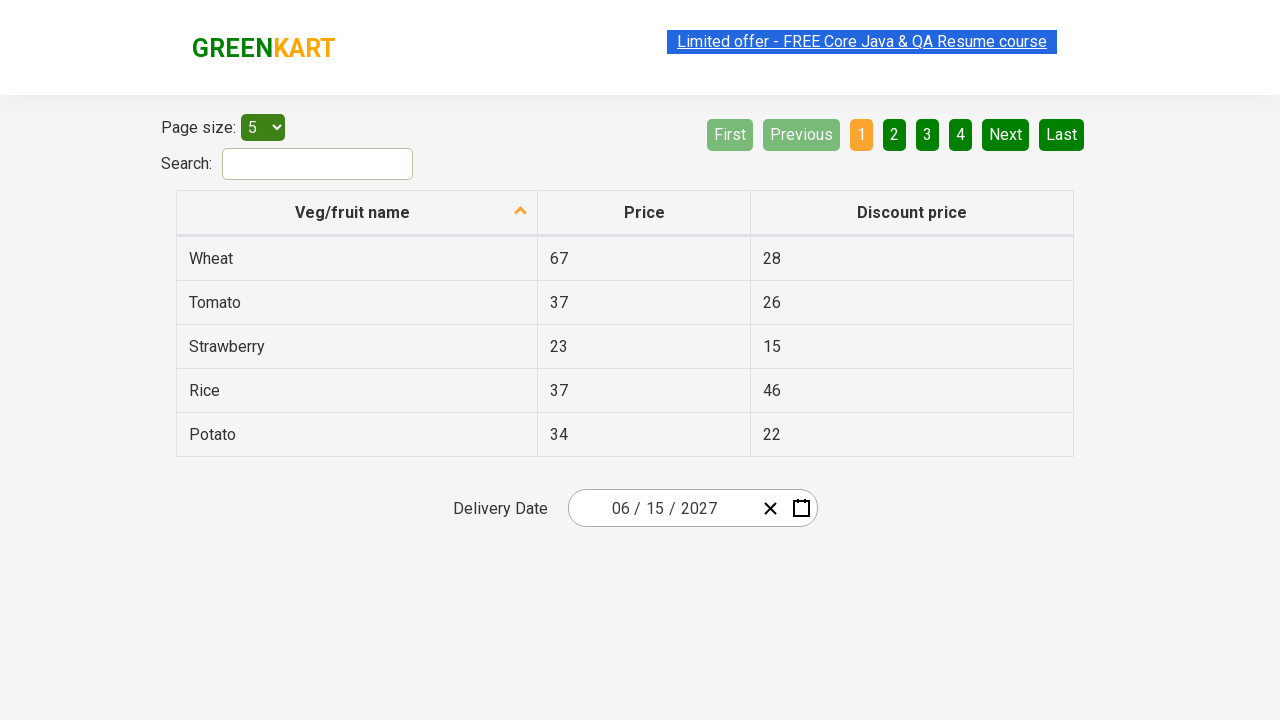

Located visible date input fields
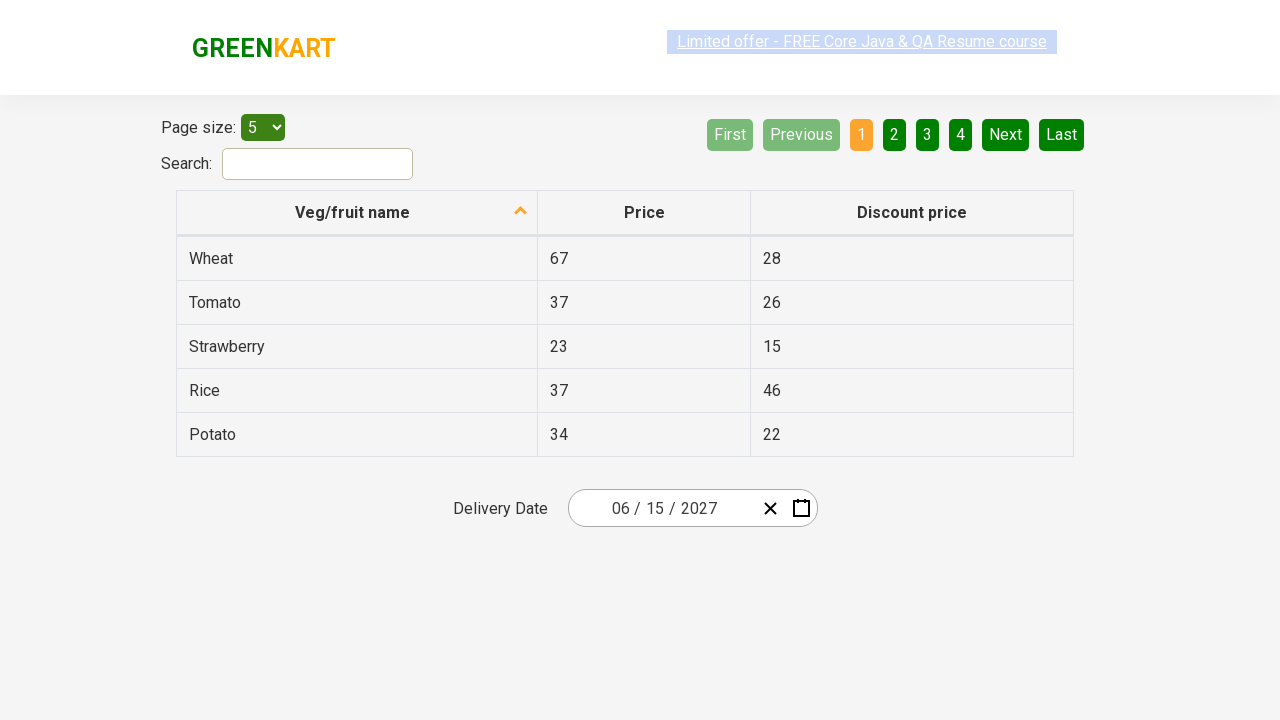

Verified input field 0 has expected value '6'
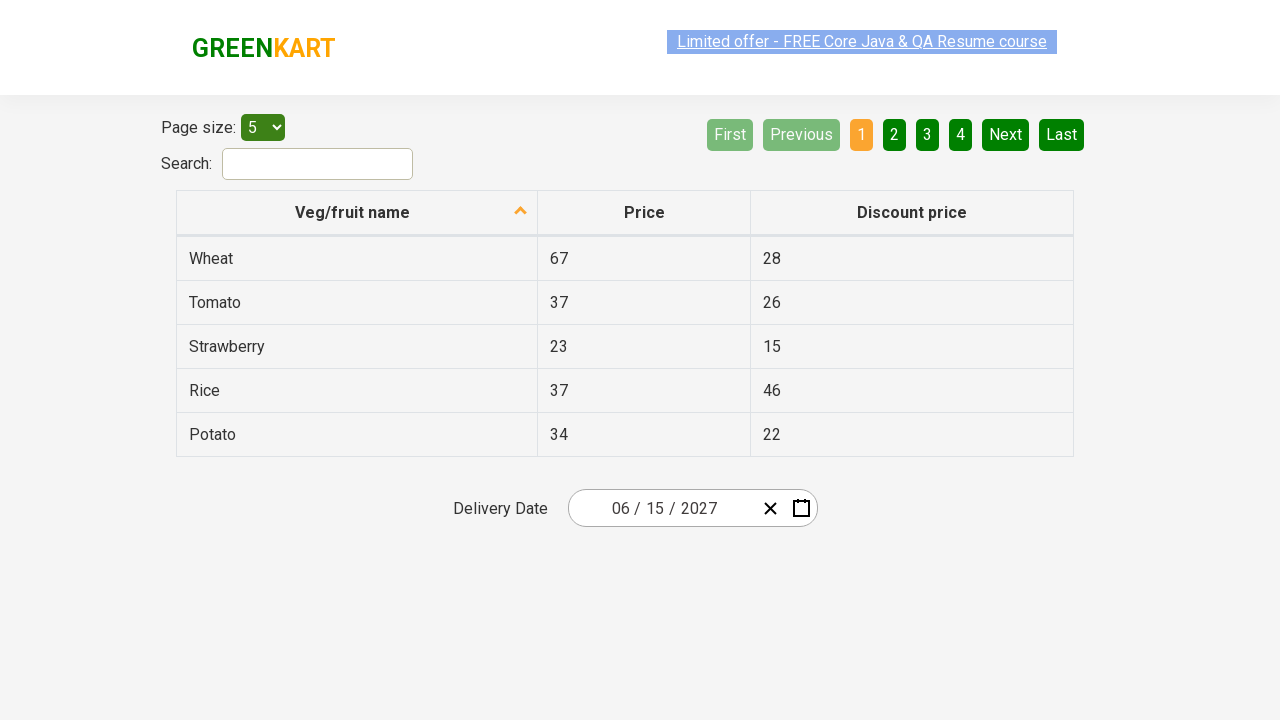

Verified input field 1 has expected value '15'
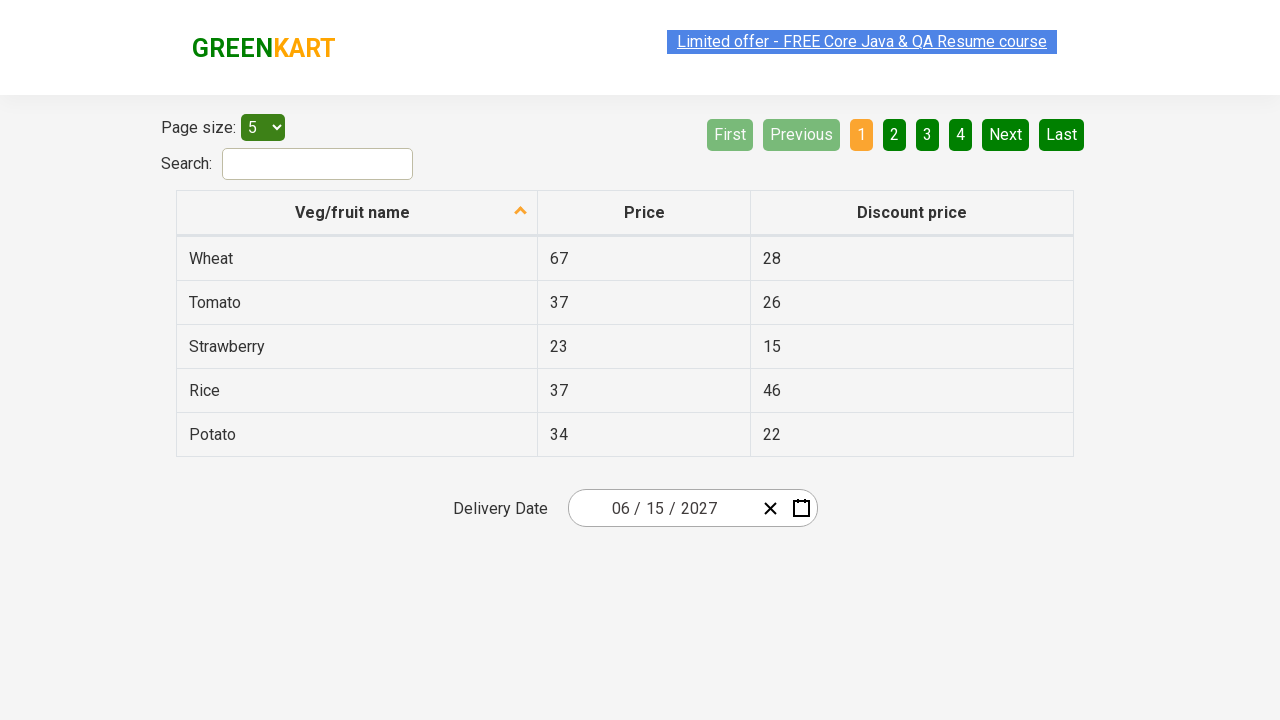

Verified input field 2 has expected value '2027'
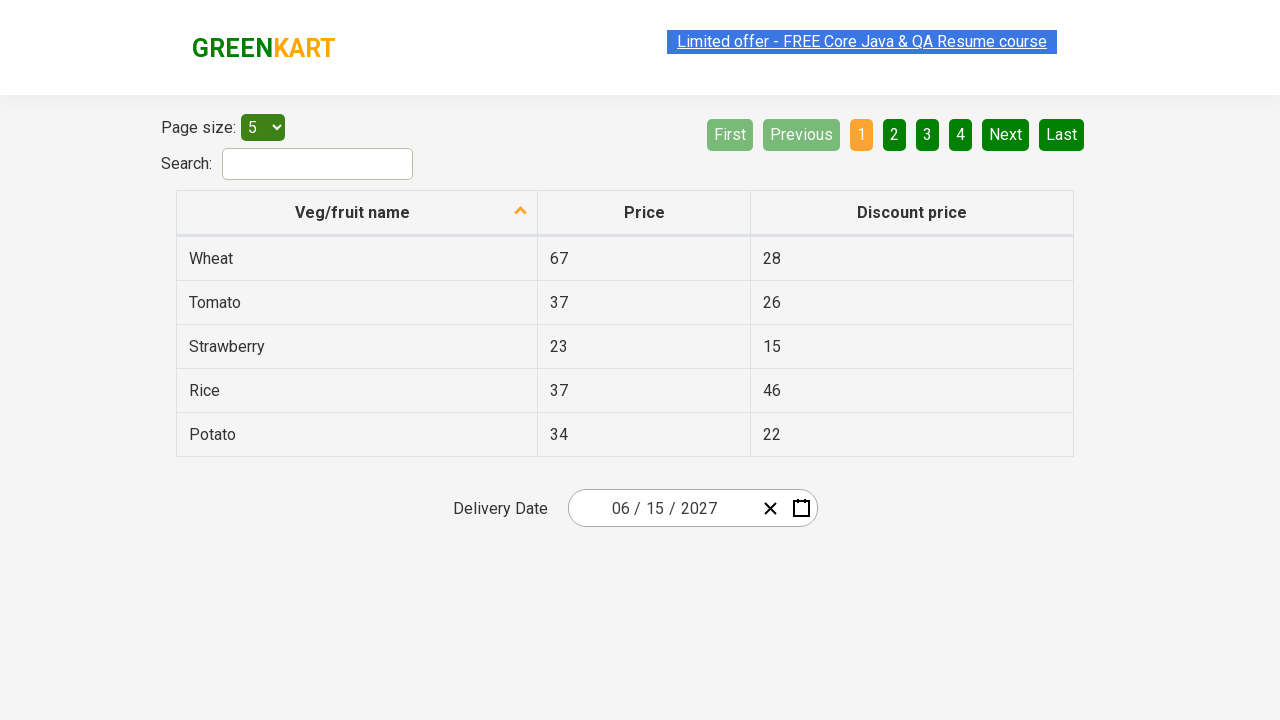

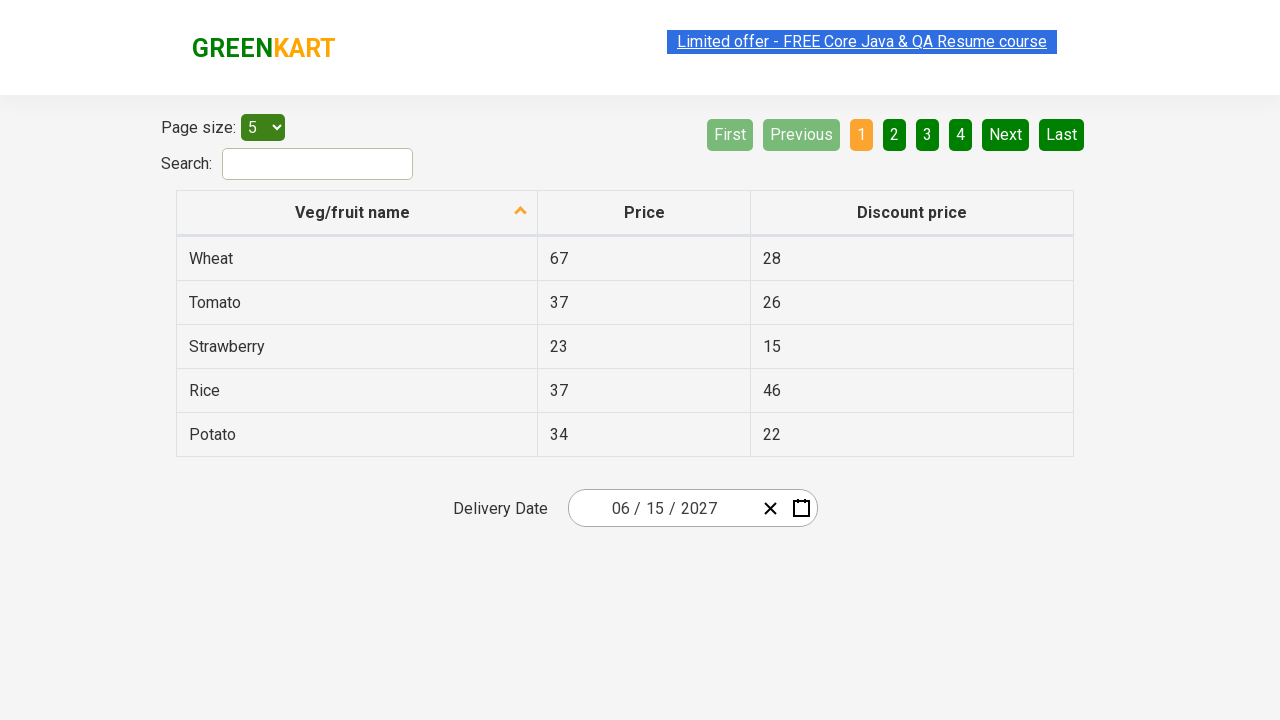